Right-clicks on the News element on Selenium website and navigates through the context menu using keyboard actions

Starting URL: https://www.selenium.dev

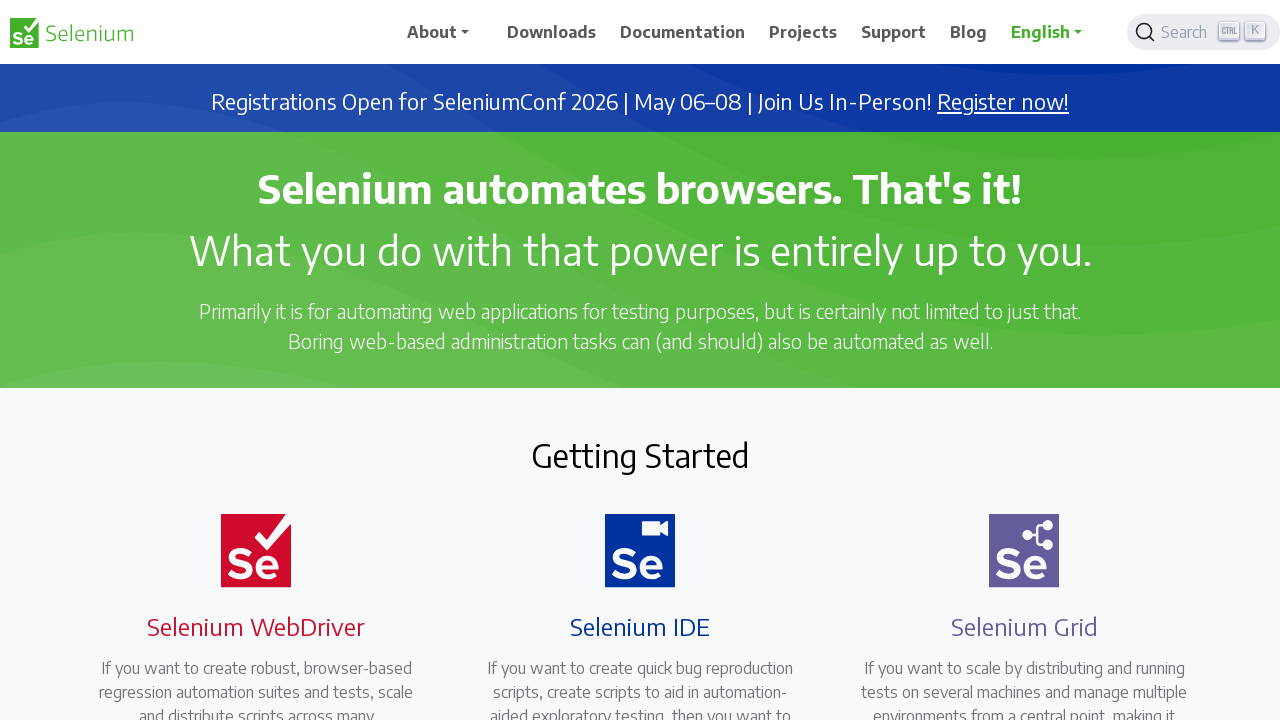

Located News heading element on Selenium website
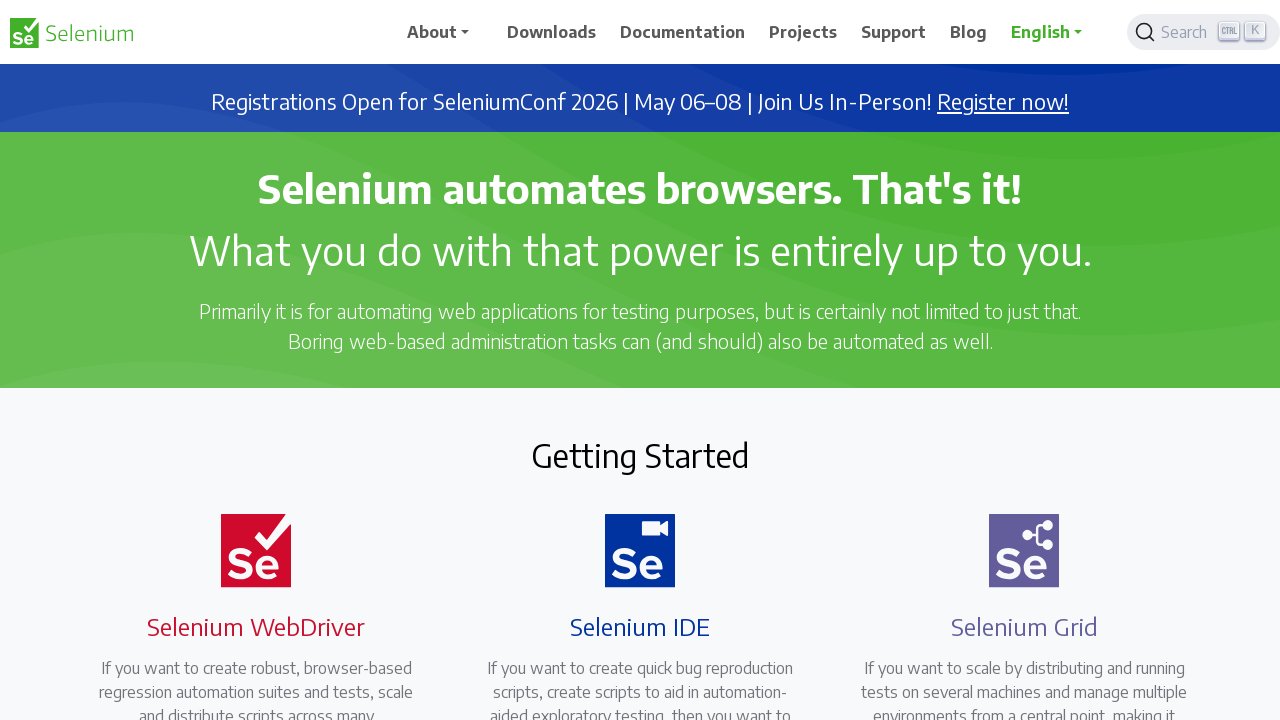

Right-clicked on News element to open context menu at (640, 361) on xpath=//h2[text()='News']
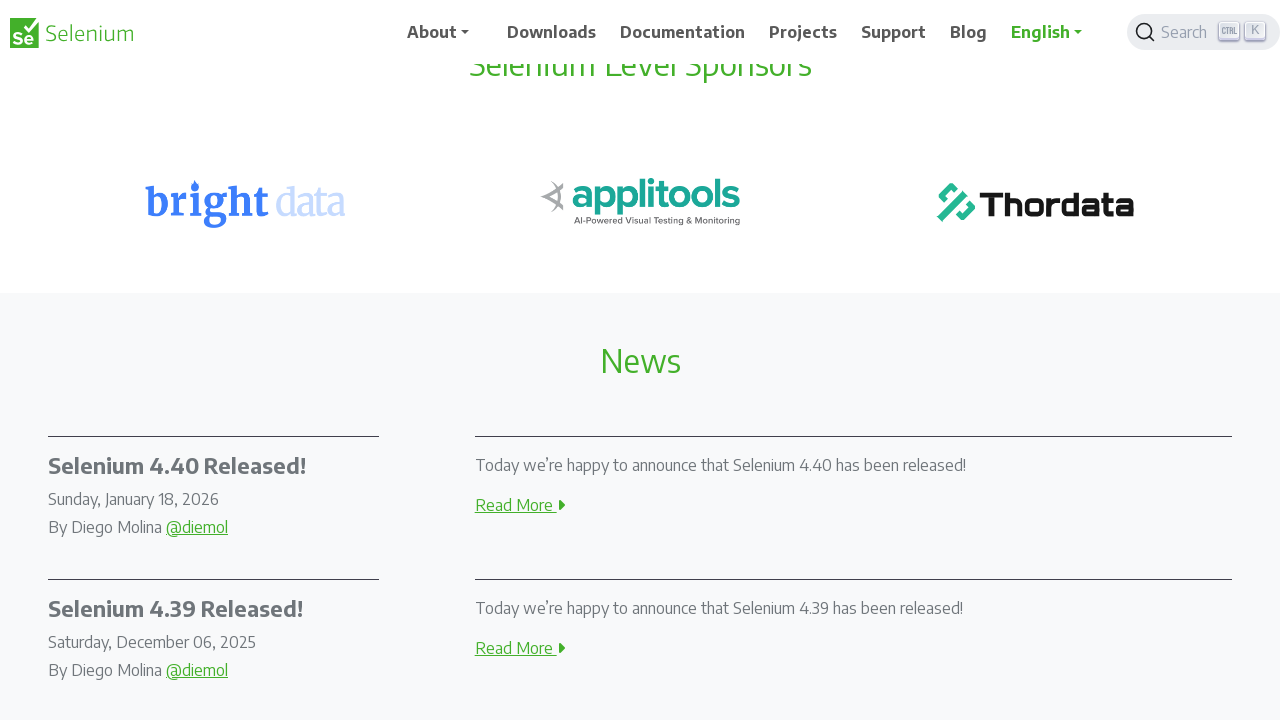

Pressed PageDown to navigate context menu (iteration 1/11)
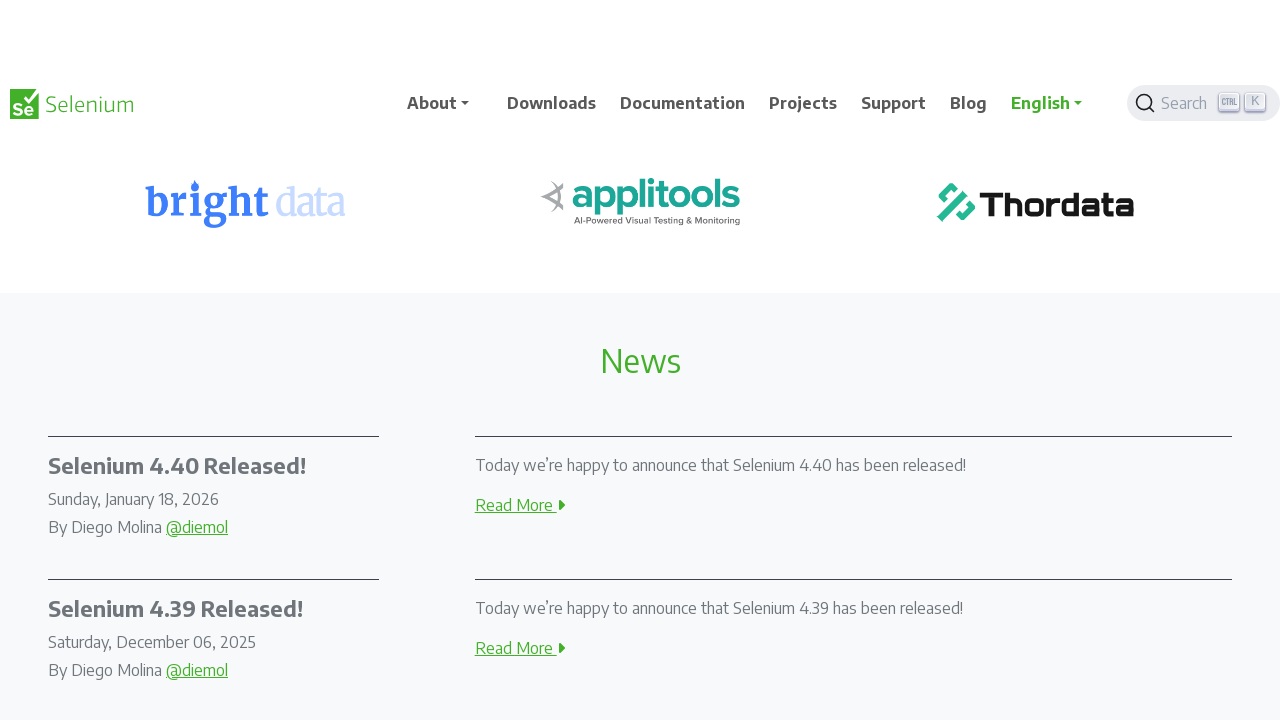

Pressed PageDown to navigate context menu (iteration 2/11)
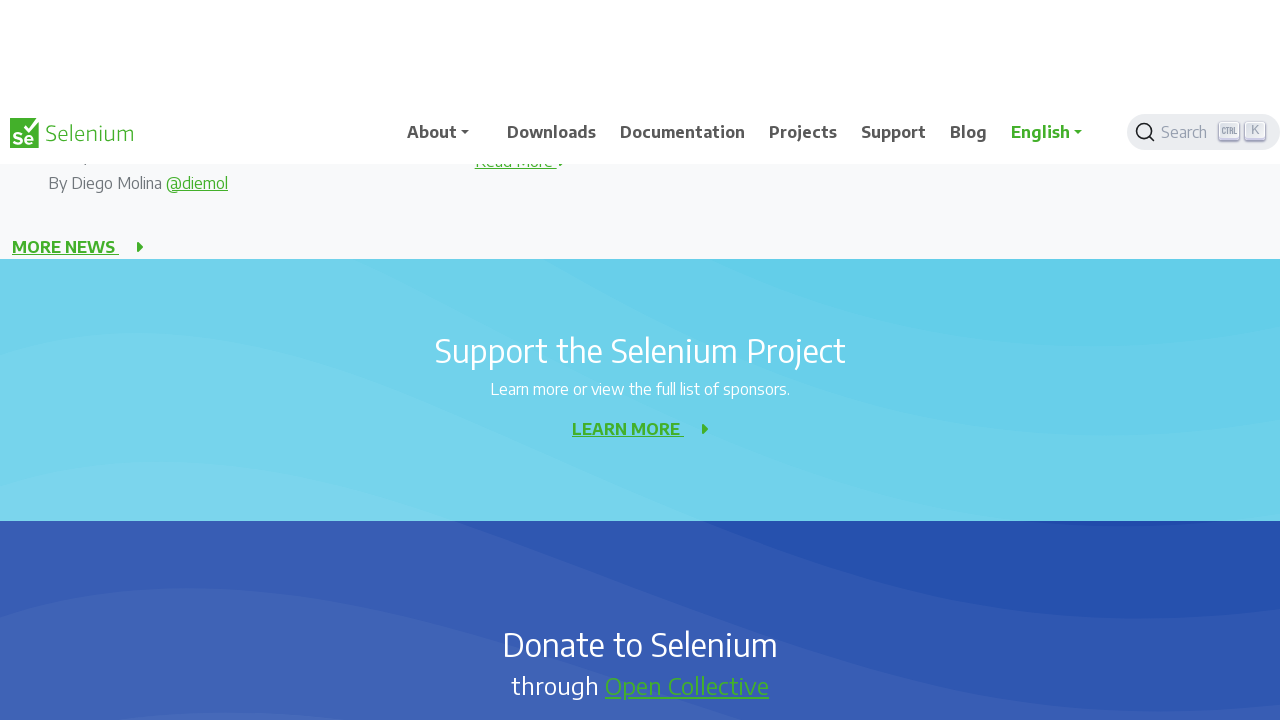

Pressed PageDown to navigate context menu (iteration 3/11)
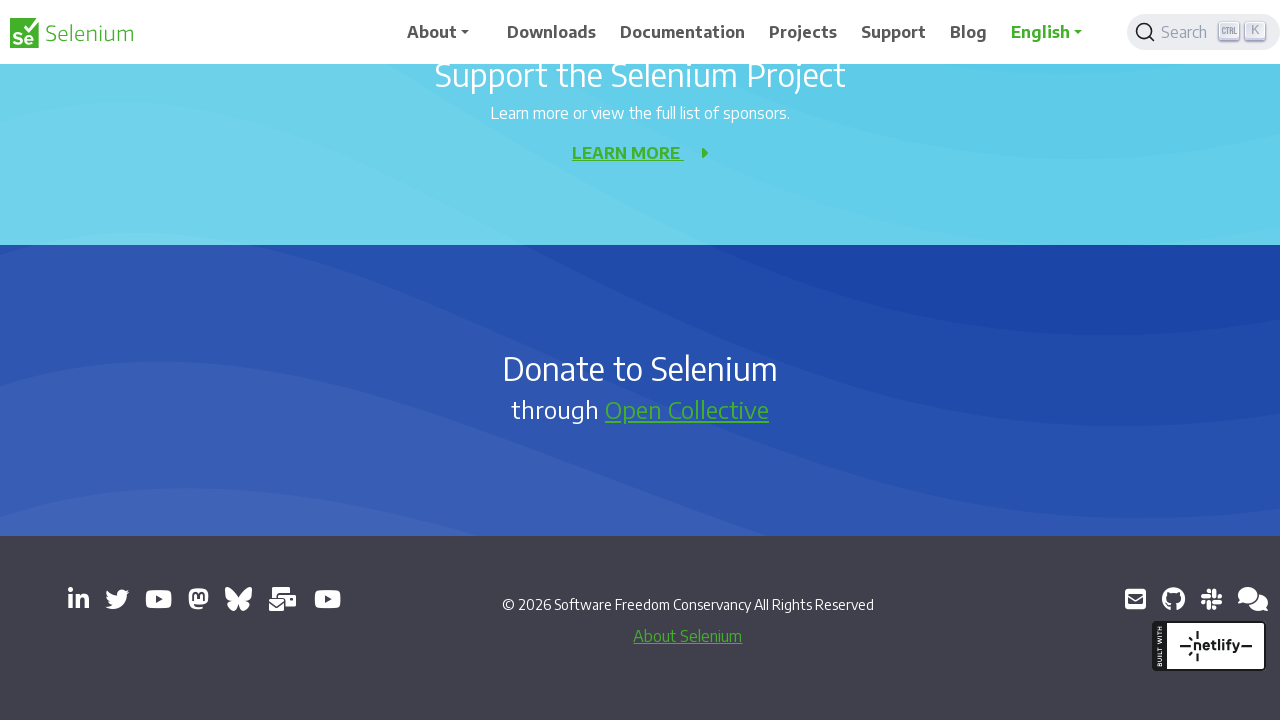

Pressed PageDown to navigate context menu (iteration 4/11)
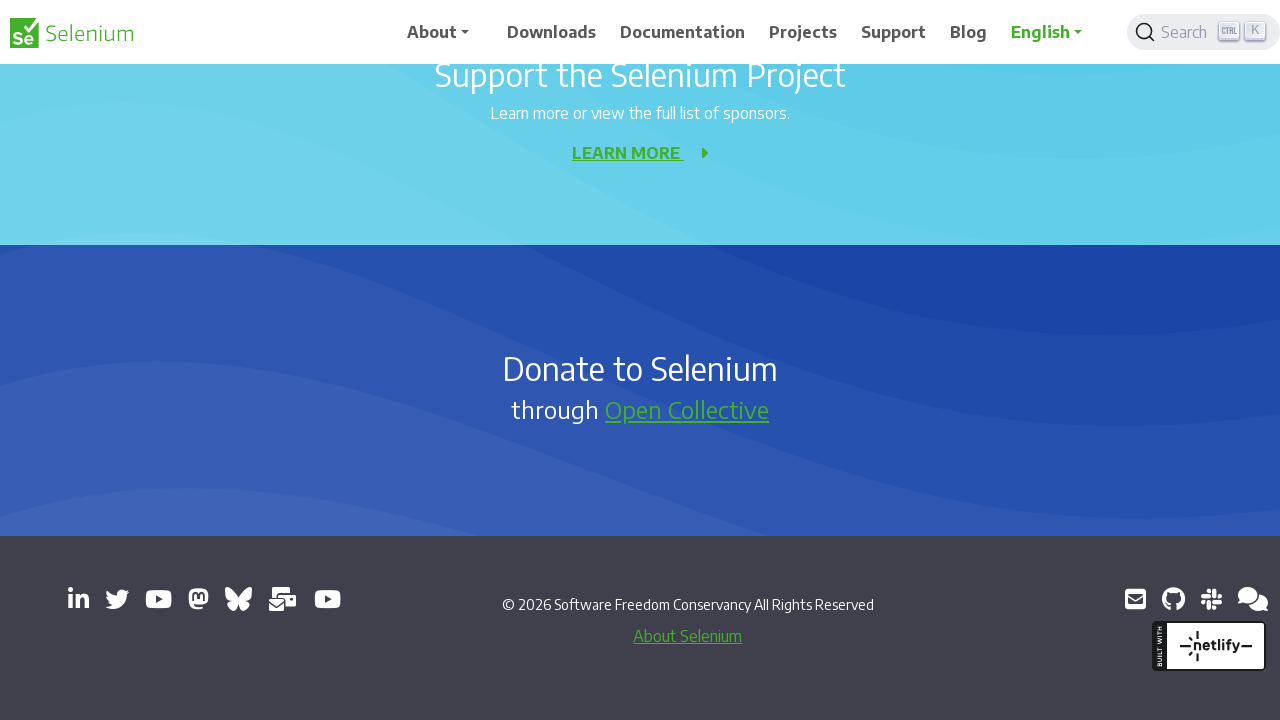

Pressed PageDown to navigate context menu (iteration 5/11)
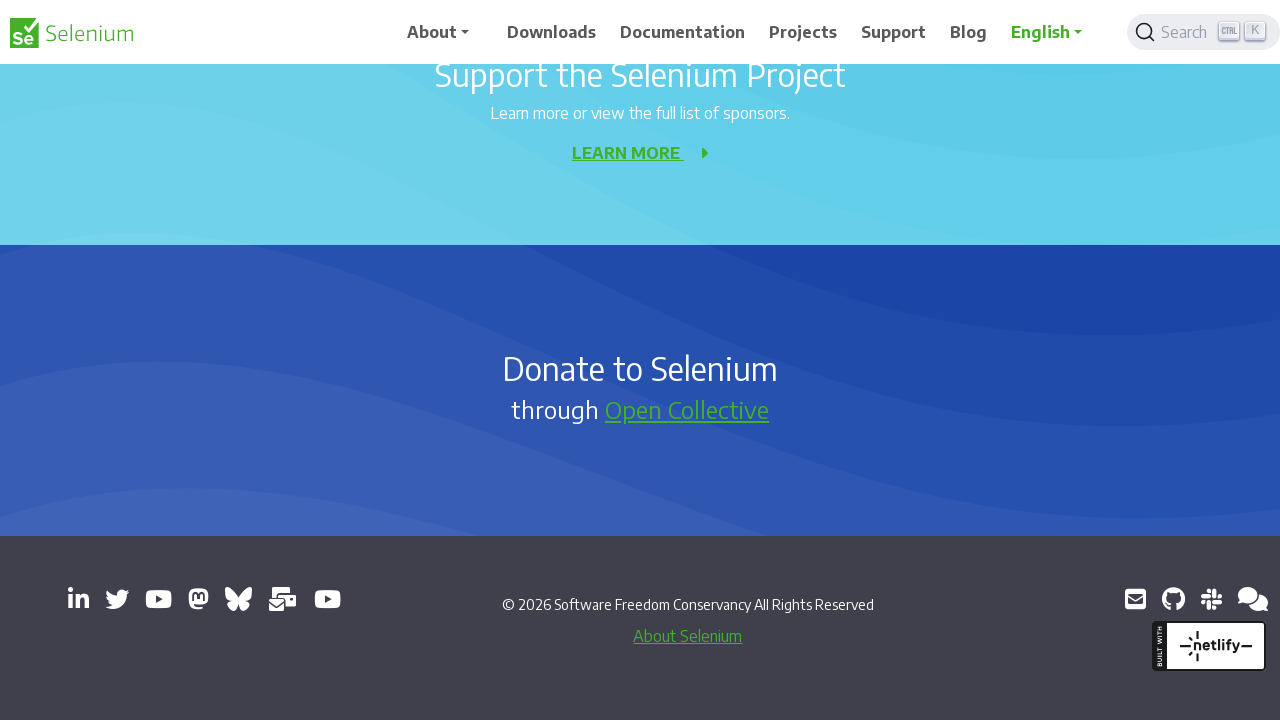

Pressed PageDown to navigate context menu (iteration 6/11)
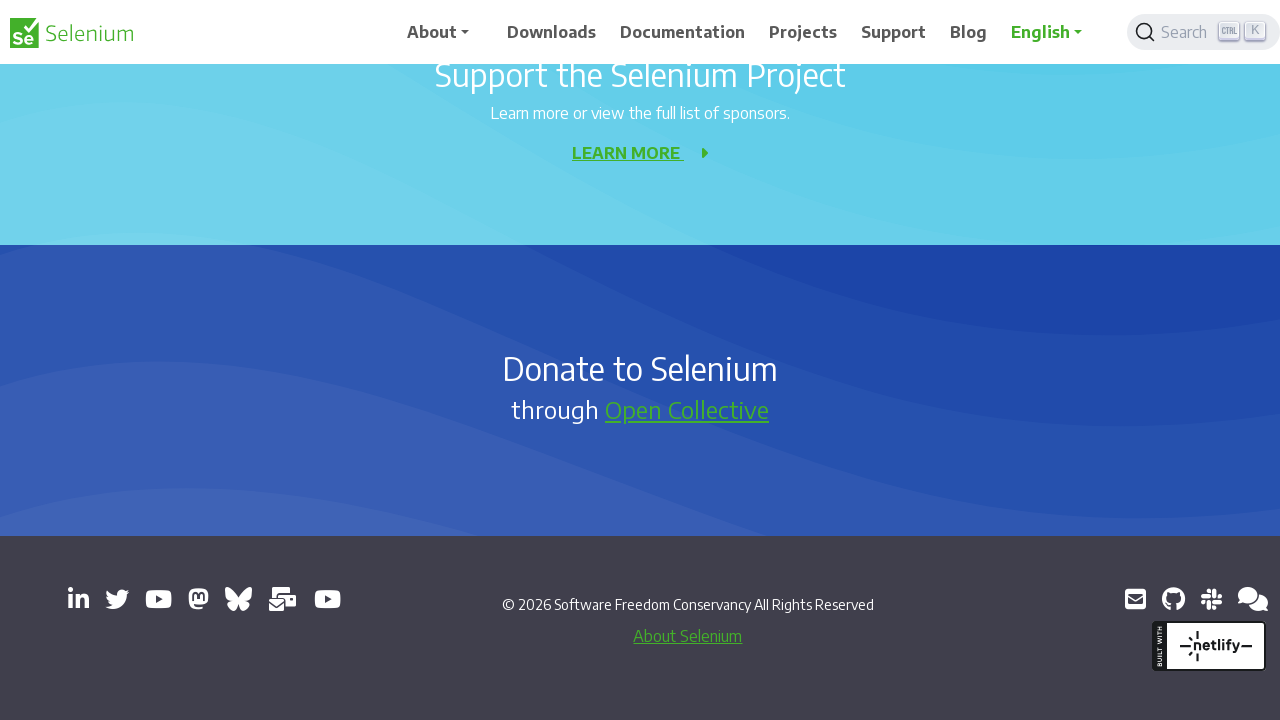

Pressed PageDown to navigate context menu (iteration 7/11)
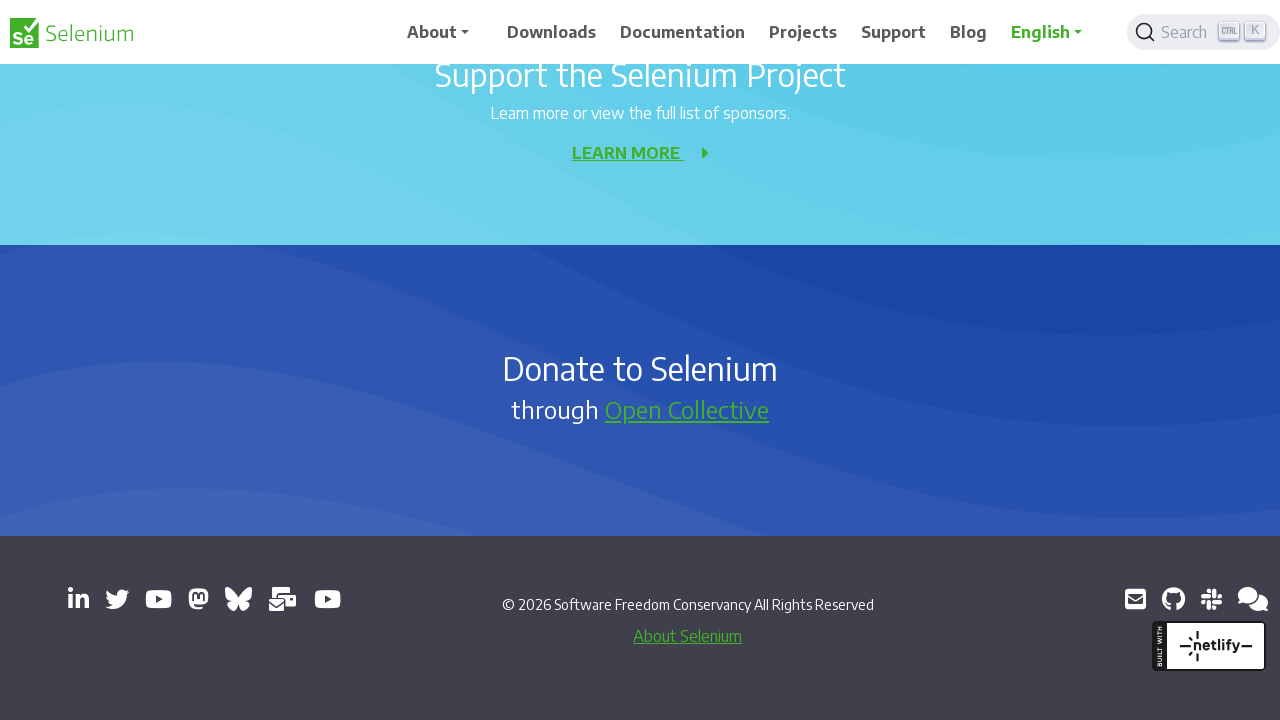

Pressed PageDown to navigate context menu (iteration 8/11)
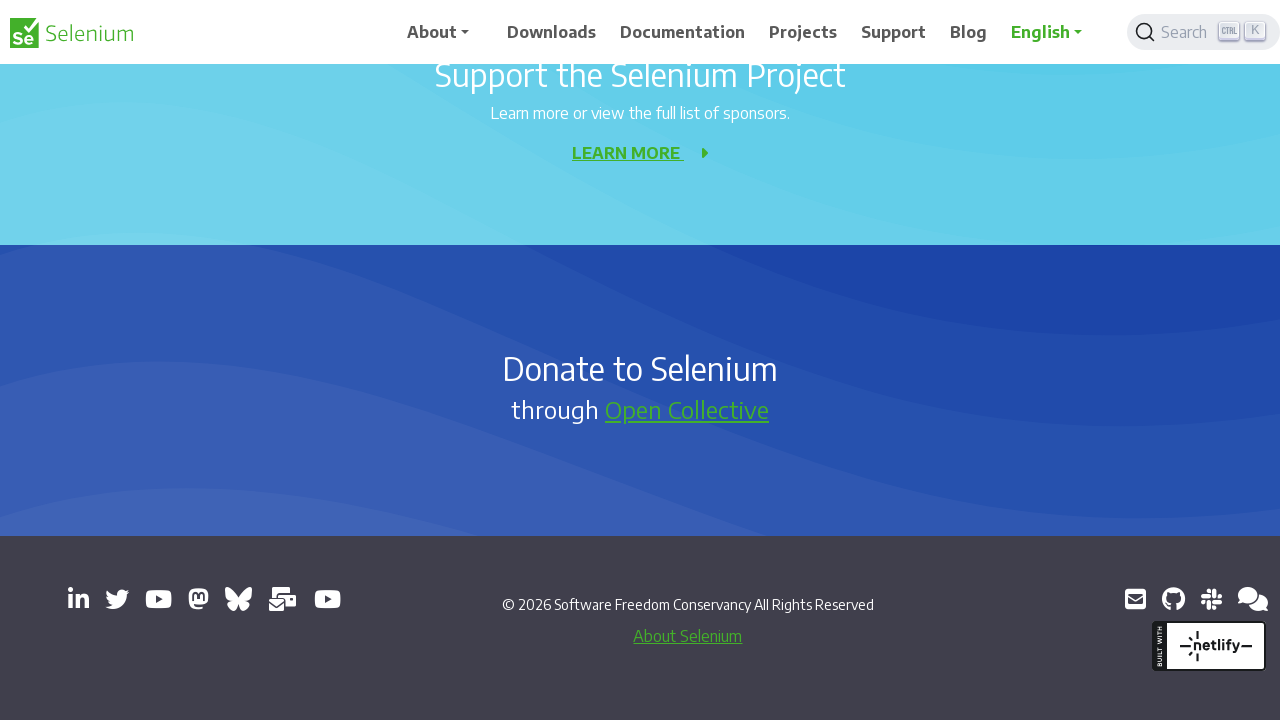

Pressed PageDown to navigate context menu (iteration 9/11)
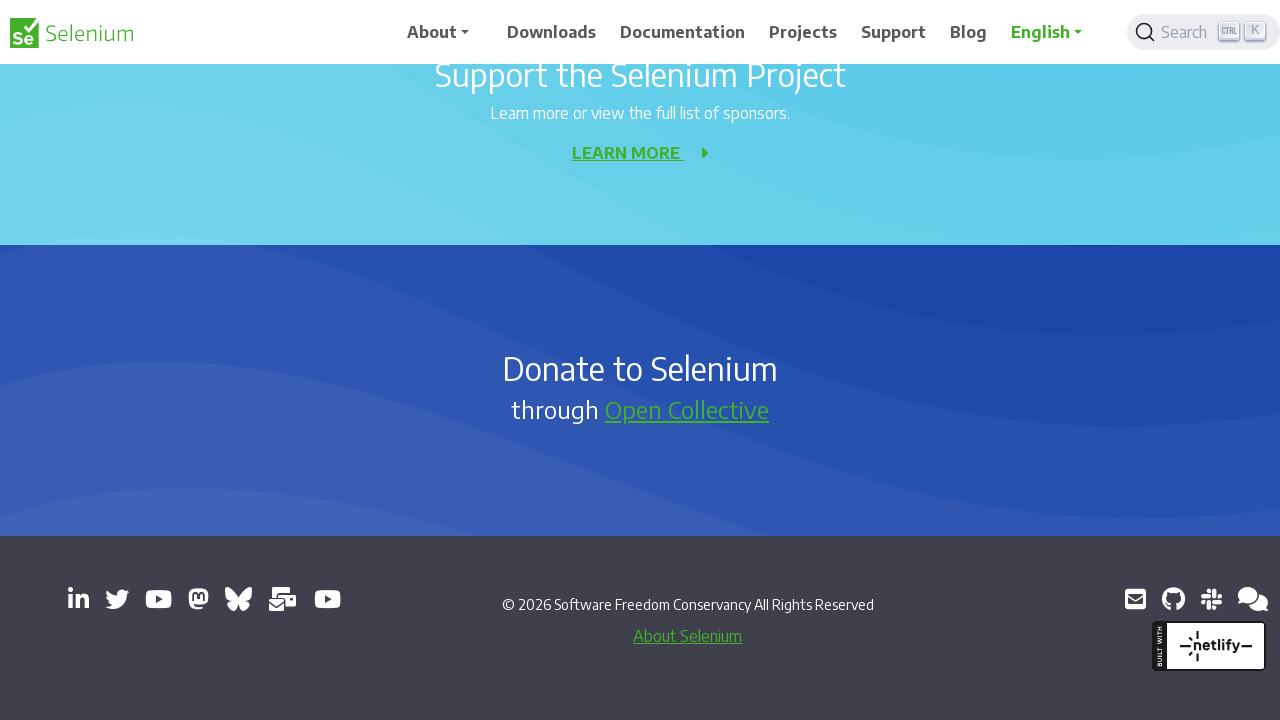

Pressed PageDown to navigate context menu (iteration 10/11)
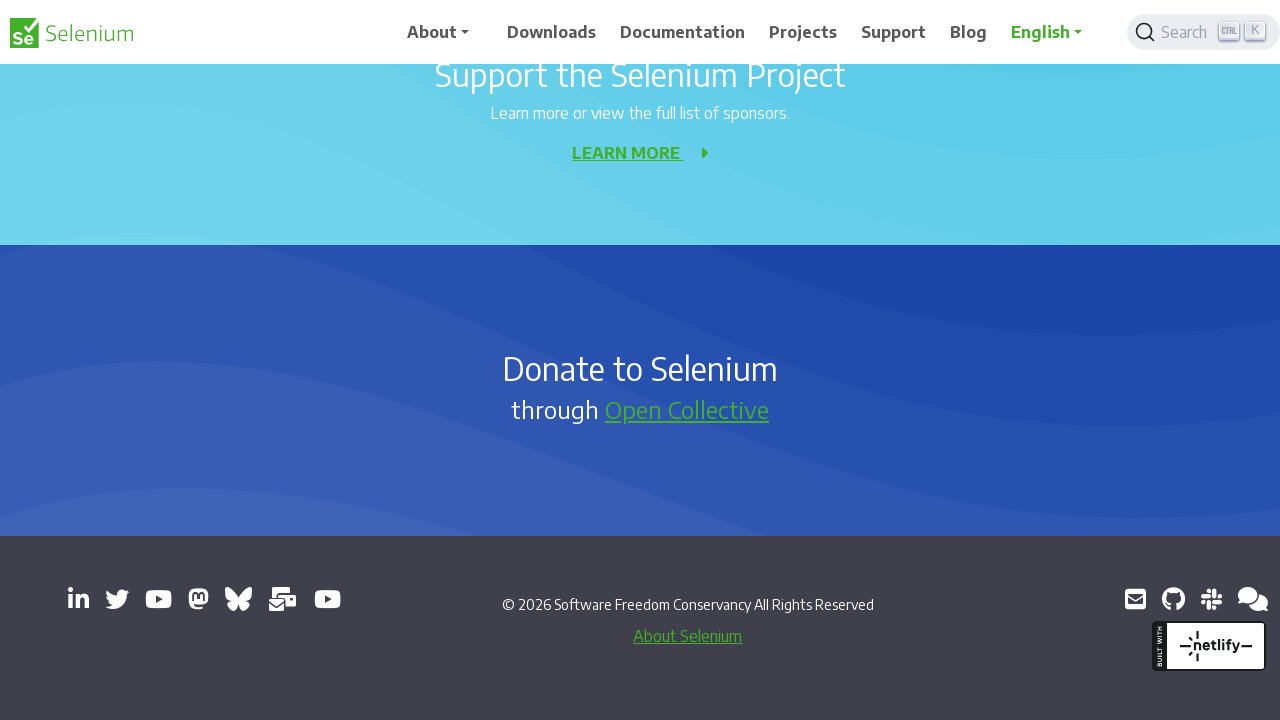

Pressed PageDown to navigate context menu (iteration 11/11)
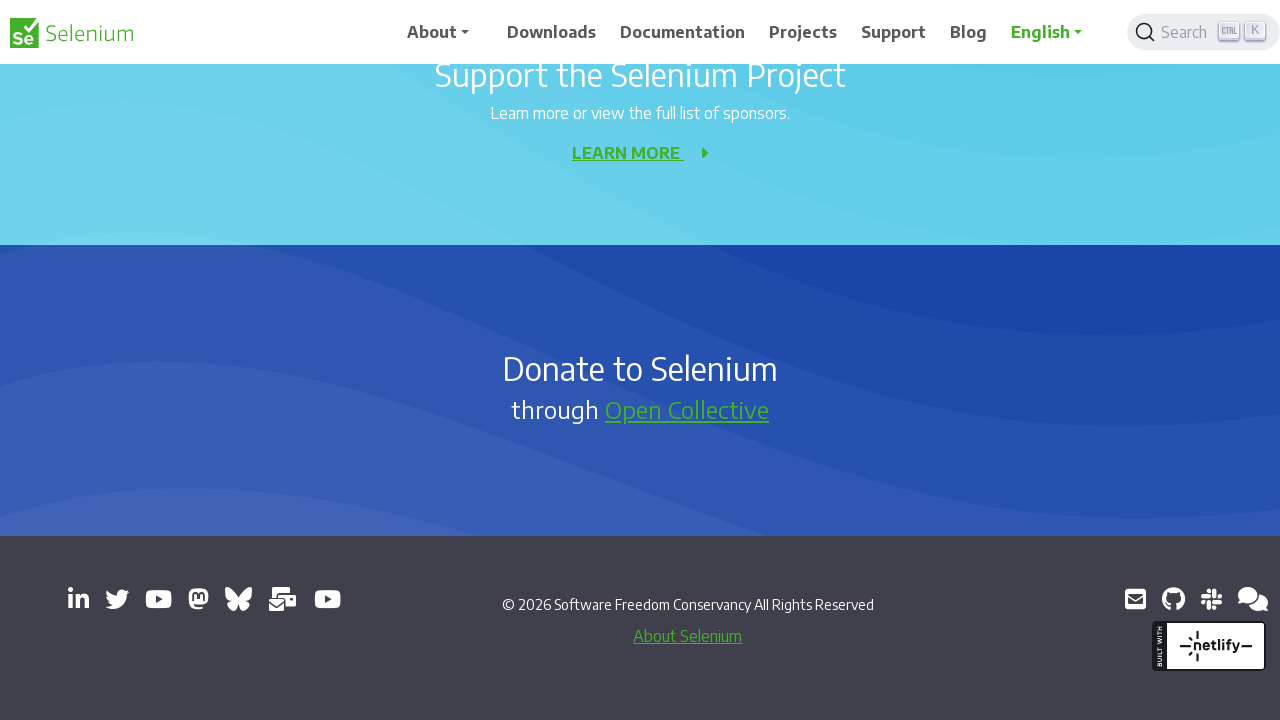

Pressed Enter to select the context menu item
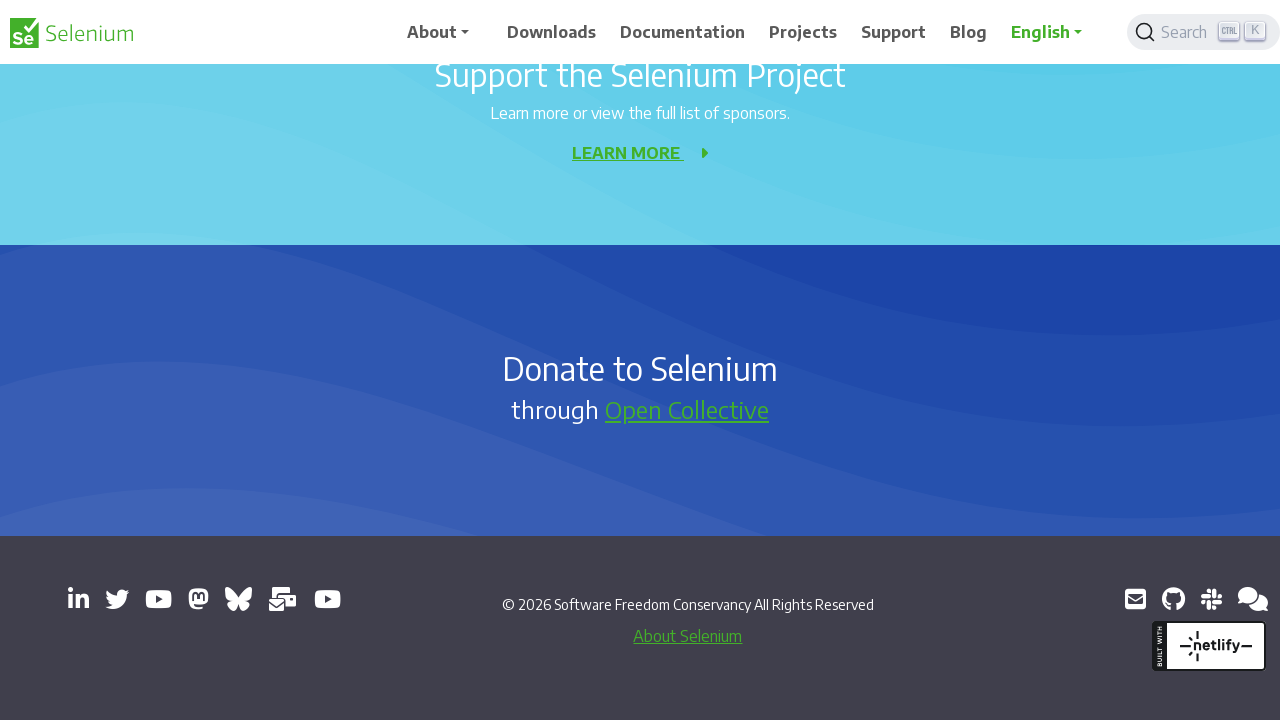

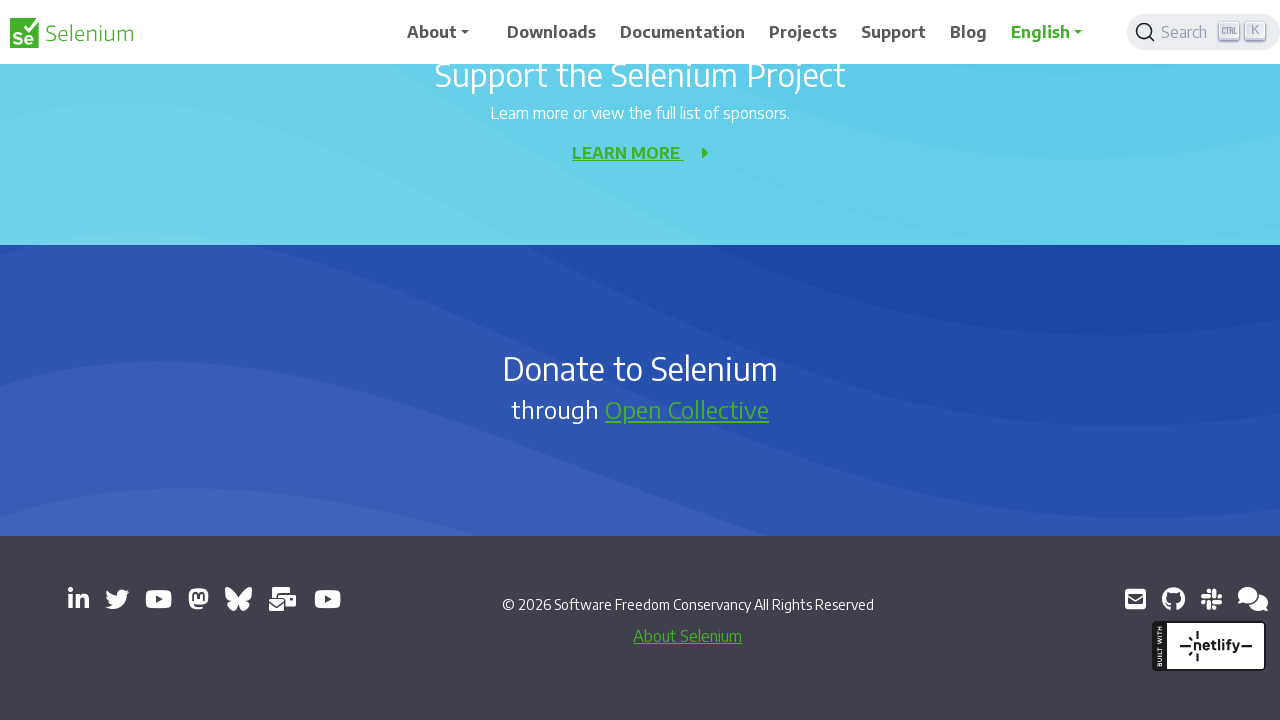